Tests dropdown selection functionality by scrolling to a dropdown element and selecting an option by index

Starting URL: https://www.automationtestinginsider.com/2019/08/textarea-textarea-element-defines-multi.html

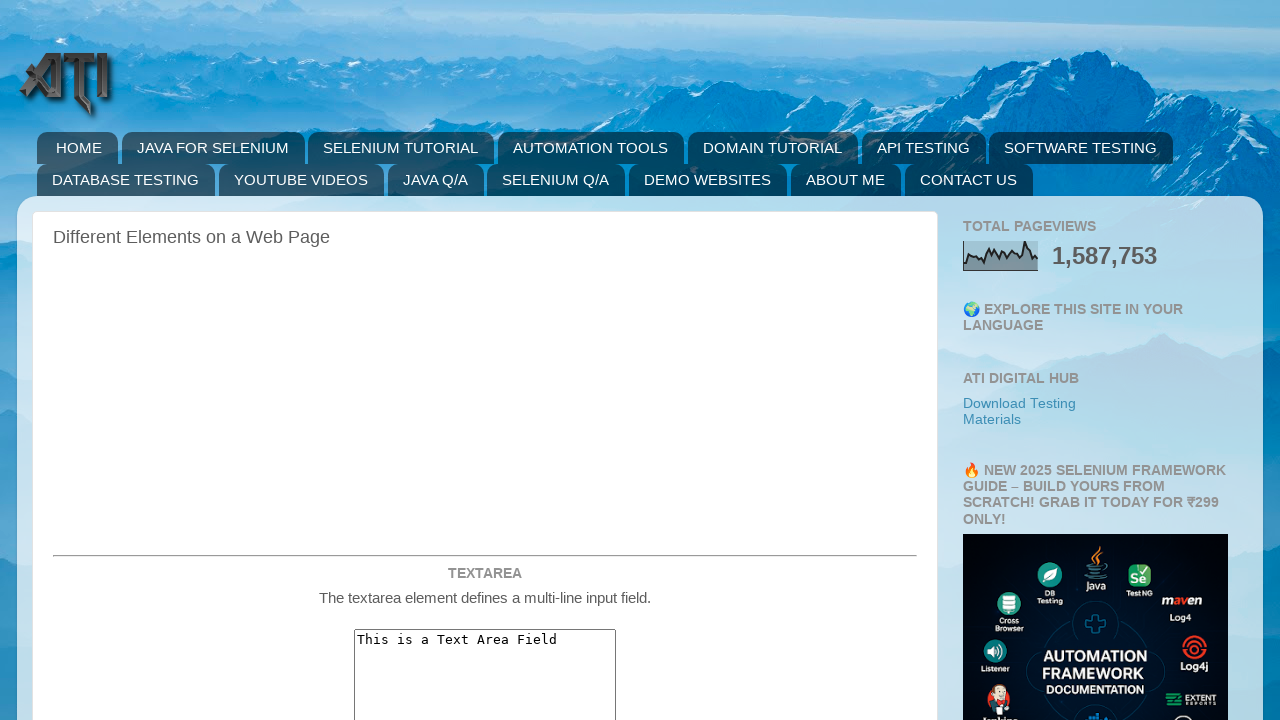

Scrolled to dropdown element with name 'cars'
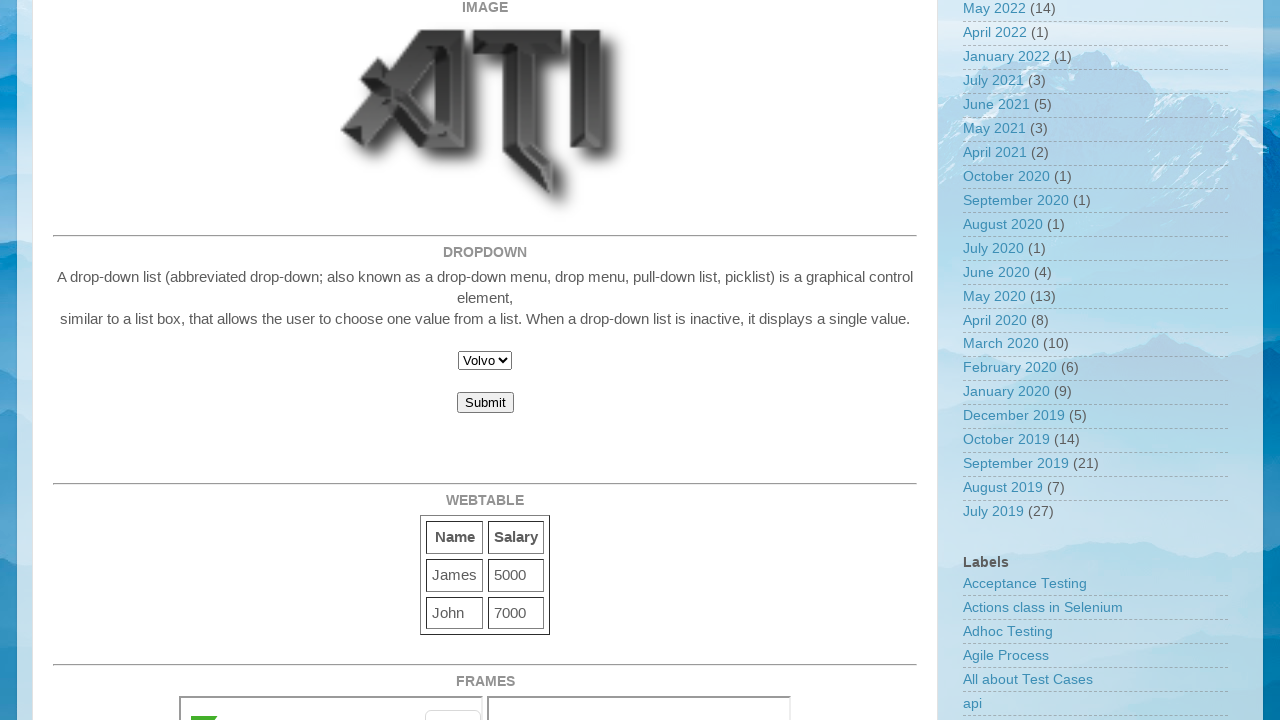

Selected option at index 3 (4th option) from dropdown on select[name='cars']
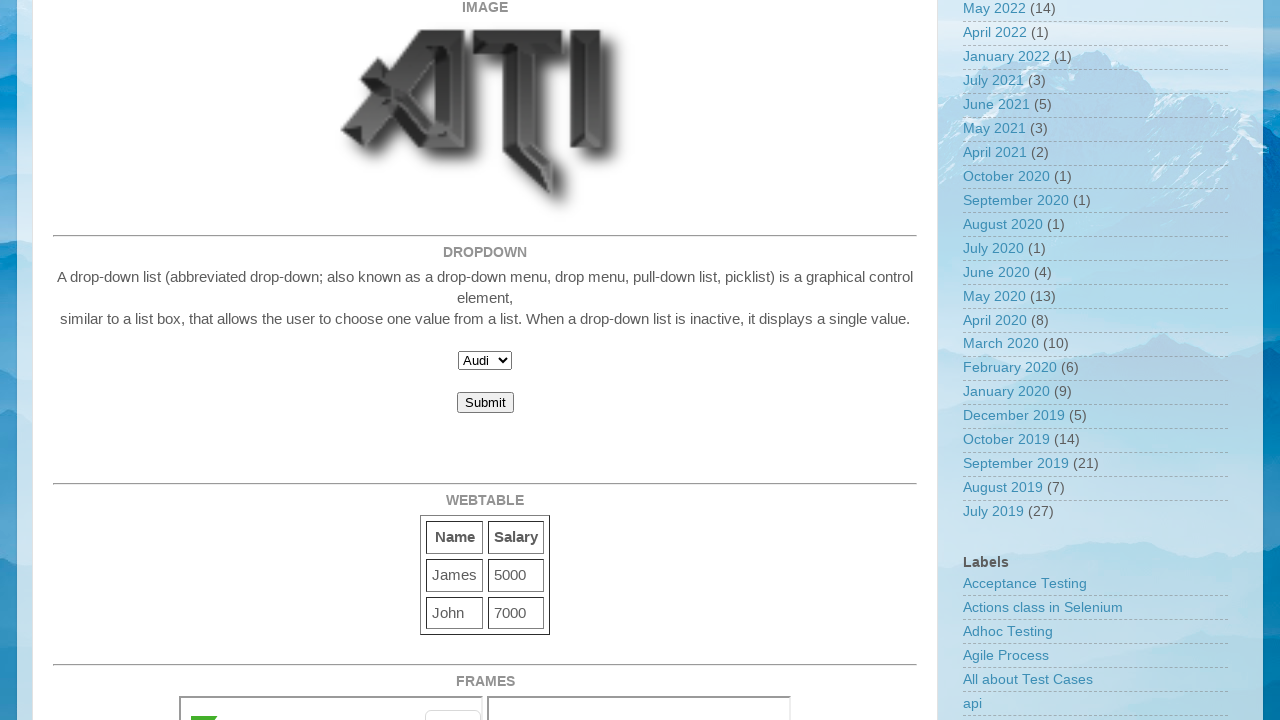

Waited 1000ms for dropdown selection to render
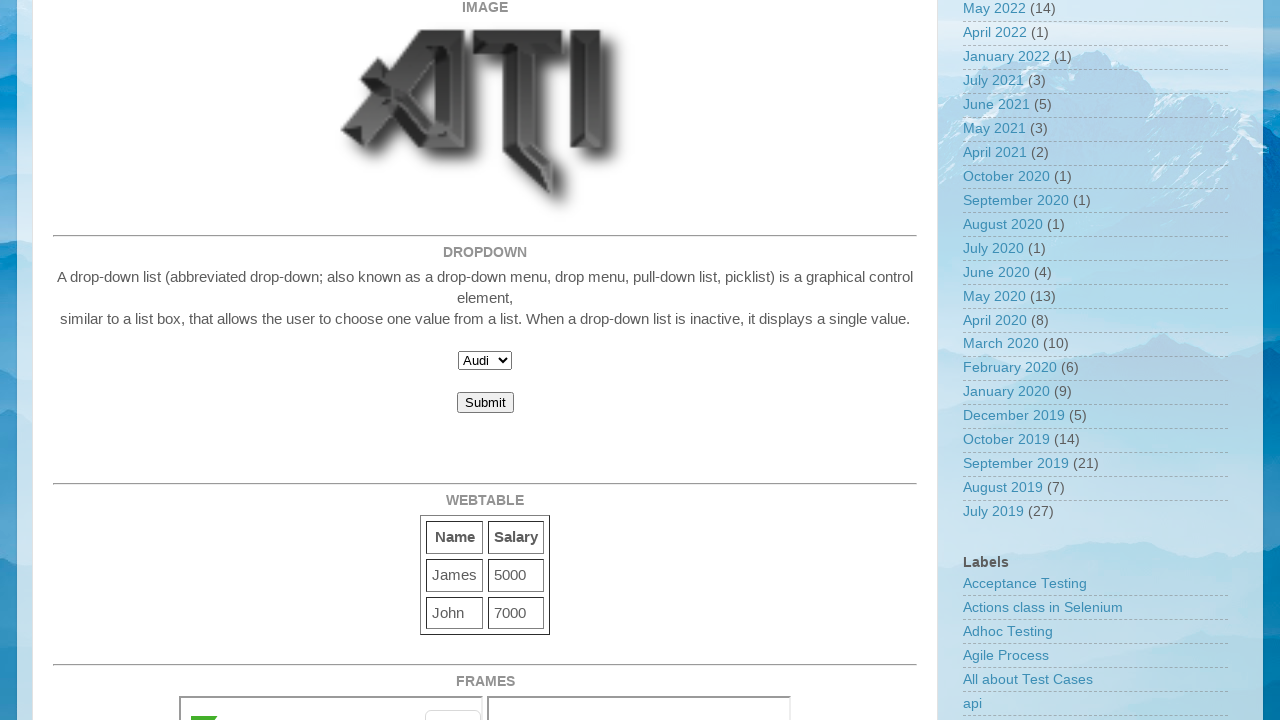

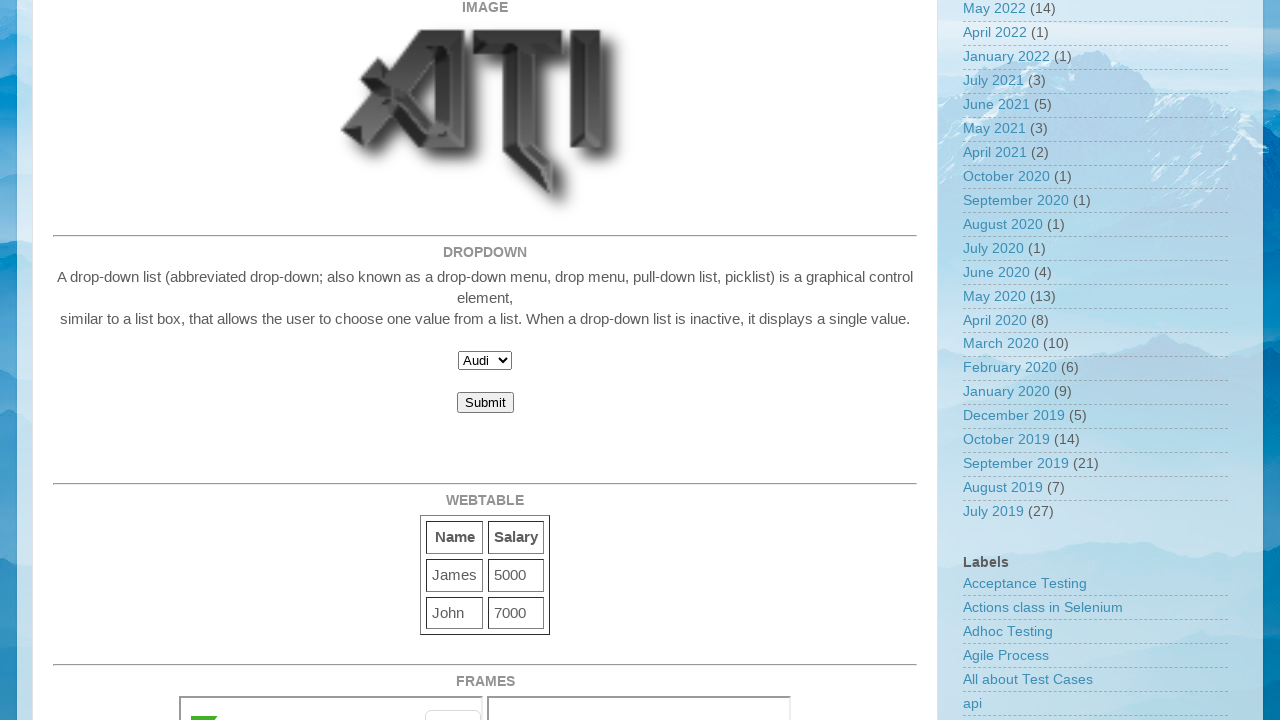